Tests that edits are saved when the input loses focus (blur event)

Starting URL: https://demo.playwright.dev/todomvc

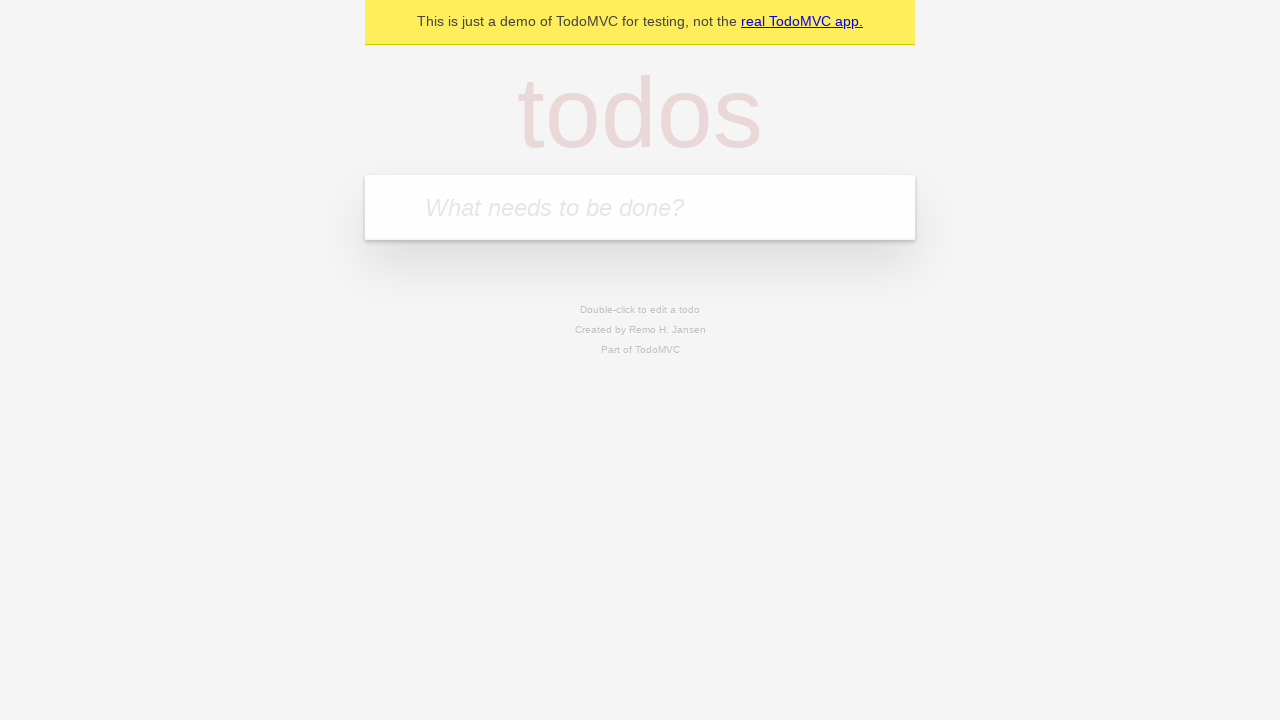

Filled new todo input with 'buy some cheese' on internal:attr=[placeholder="What needs to be done?"i]
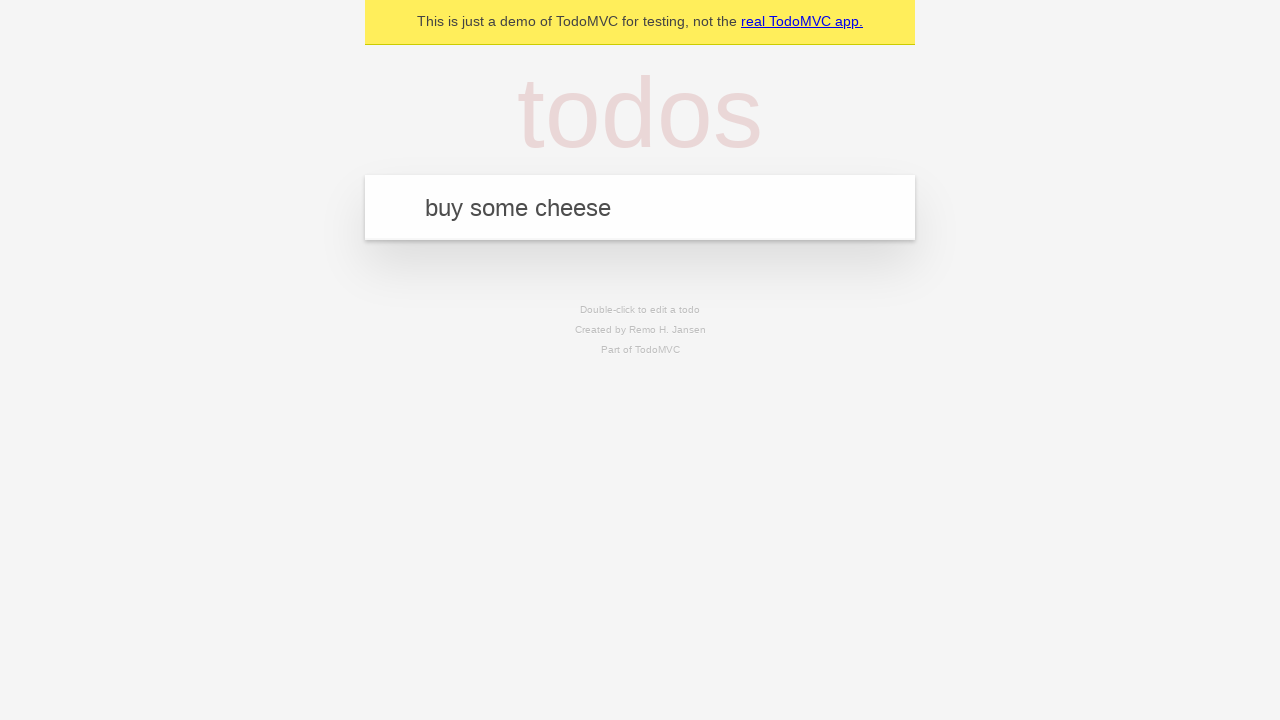

Pressed Enter to create todo 'buy some cheese' on internal:attr=[placeholder="What needs to be done?"i]
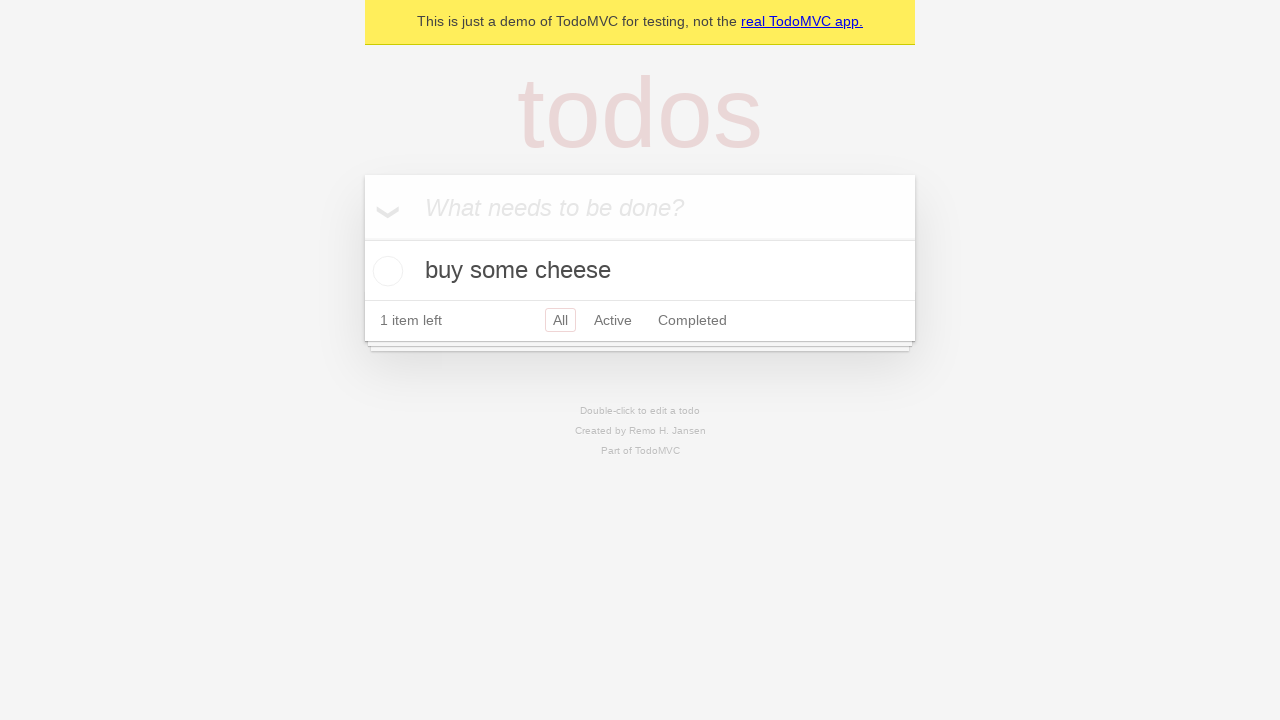

Filled new todo input with 'feed the cat' on internal:attr=[placeholder="What needs to be done?"i]
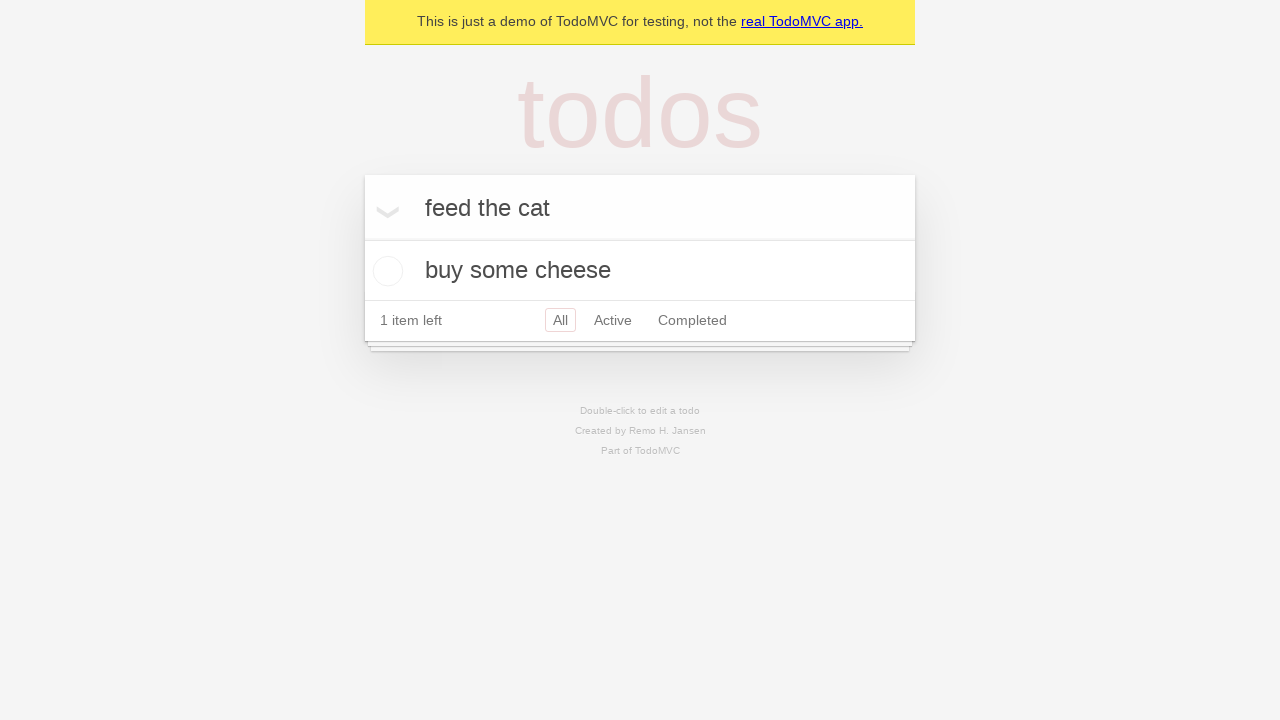

Pressed Enter to create todo 'feed the cat' on internal:attr=[placeholder="What needs to be done?"i]
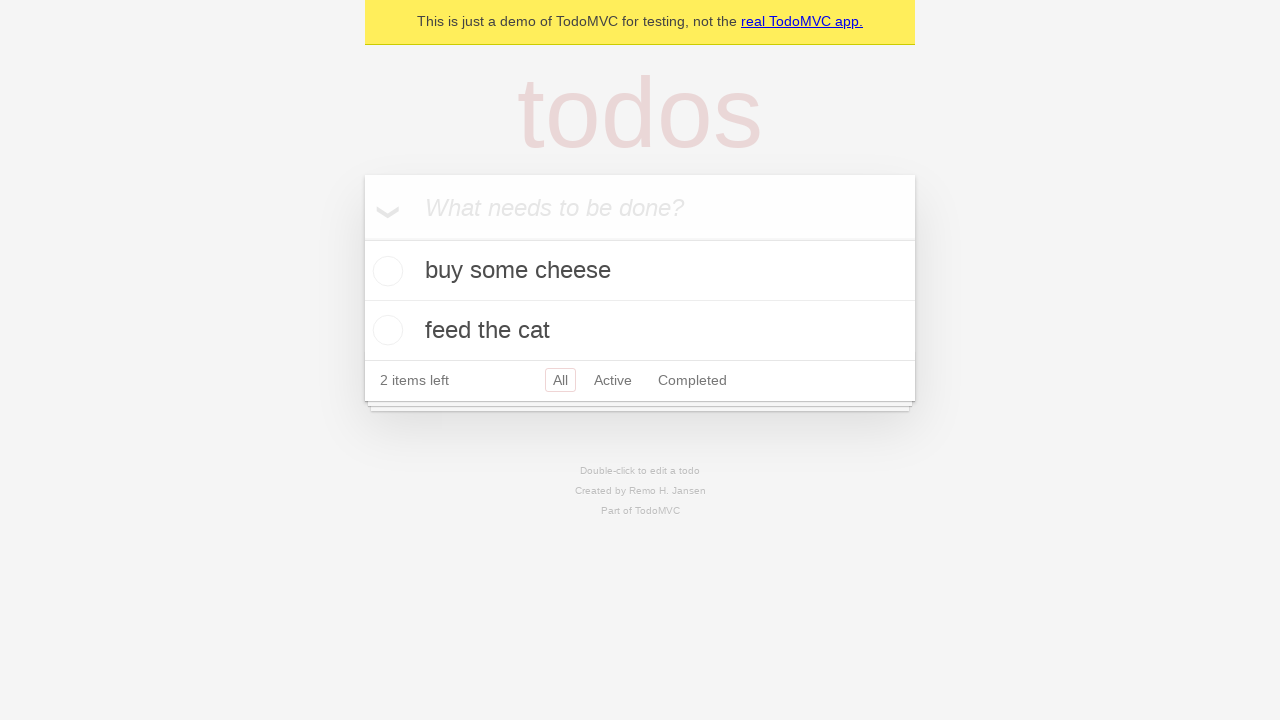

Filled new todo input with 'book a doctors appointment' on internal:attr=[placeholder="What needs to be done?"i]
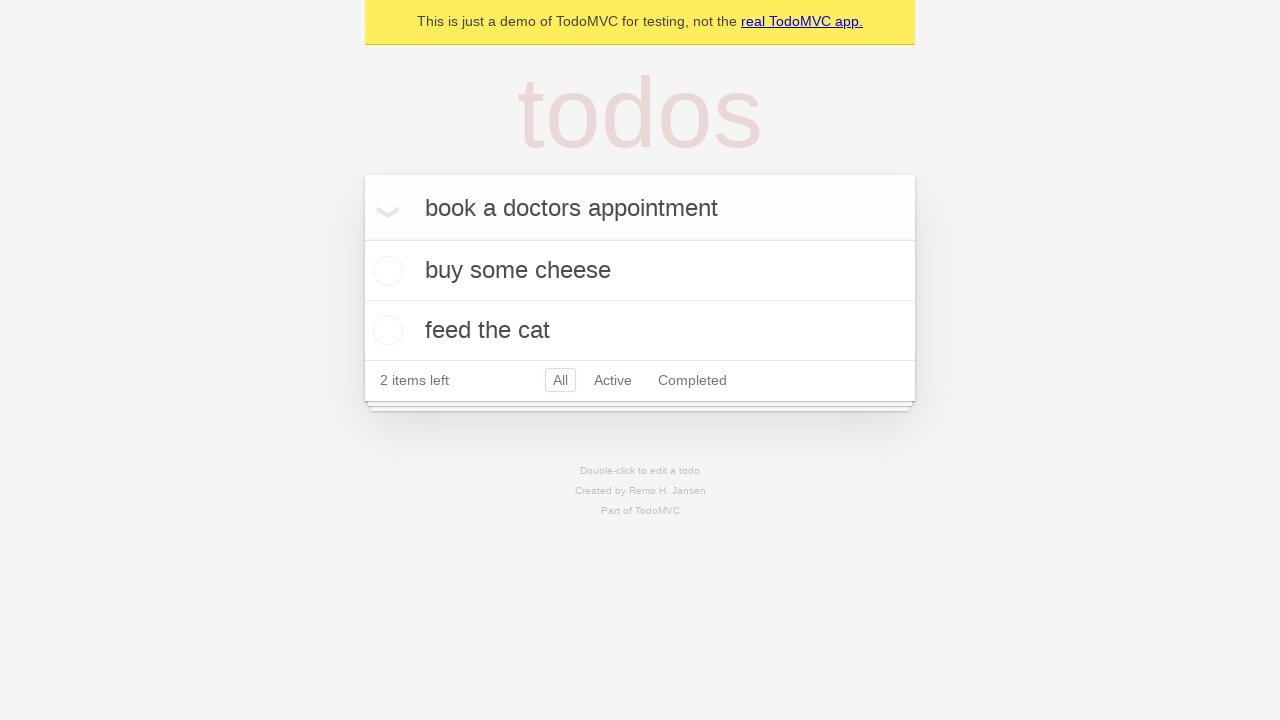

Pressed Enter to create todo 'book a doctors appointment' on internal:attr=[placeholder="What needs to be done?"i]
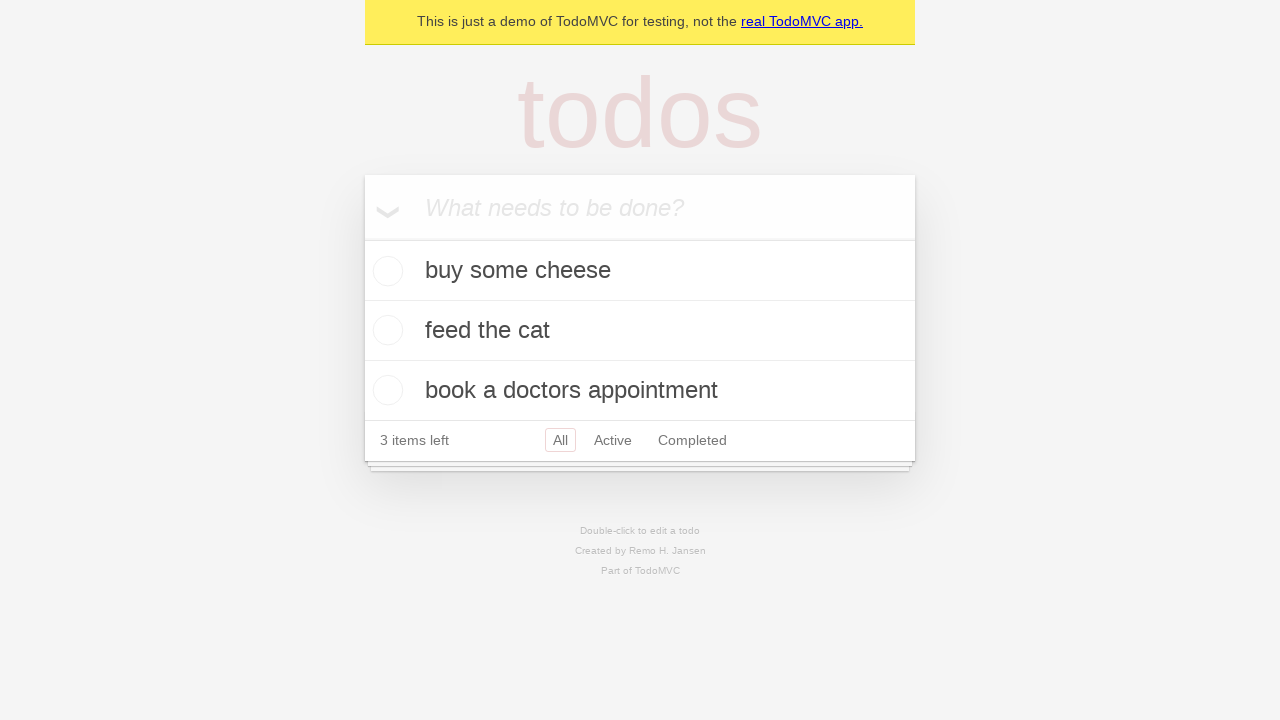

Waited for all 3 todos to be created
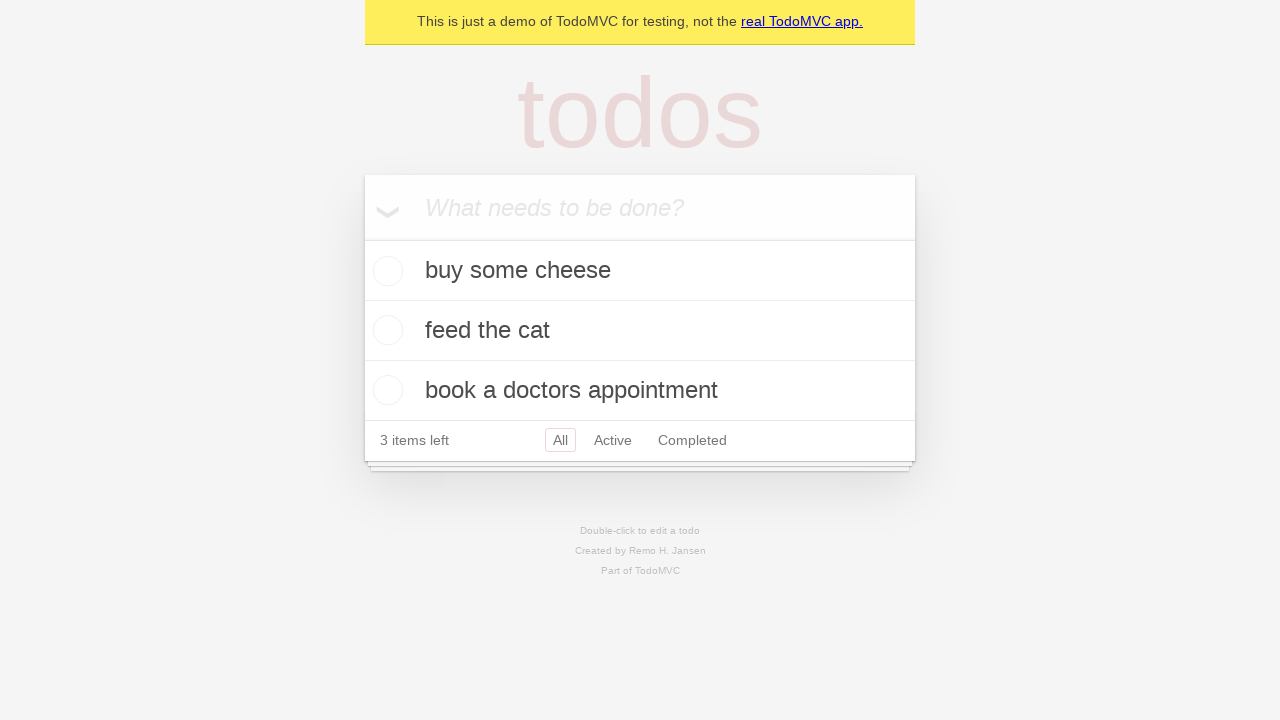

Double-clicked second todo item to enter edit mode at (640, 331) on internal:testid=[data-testid="todo-item"s] >> nth=1
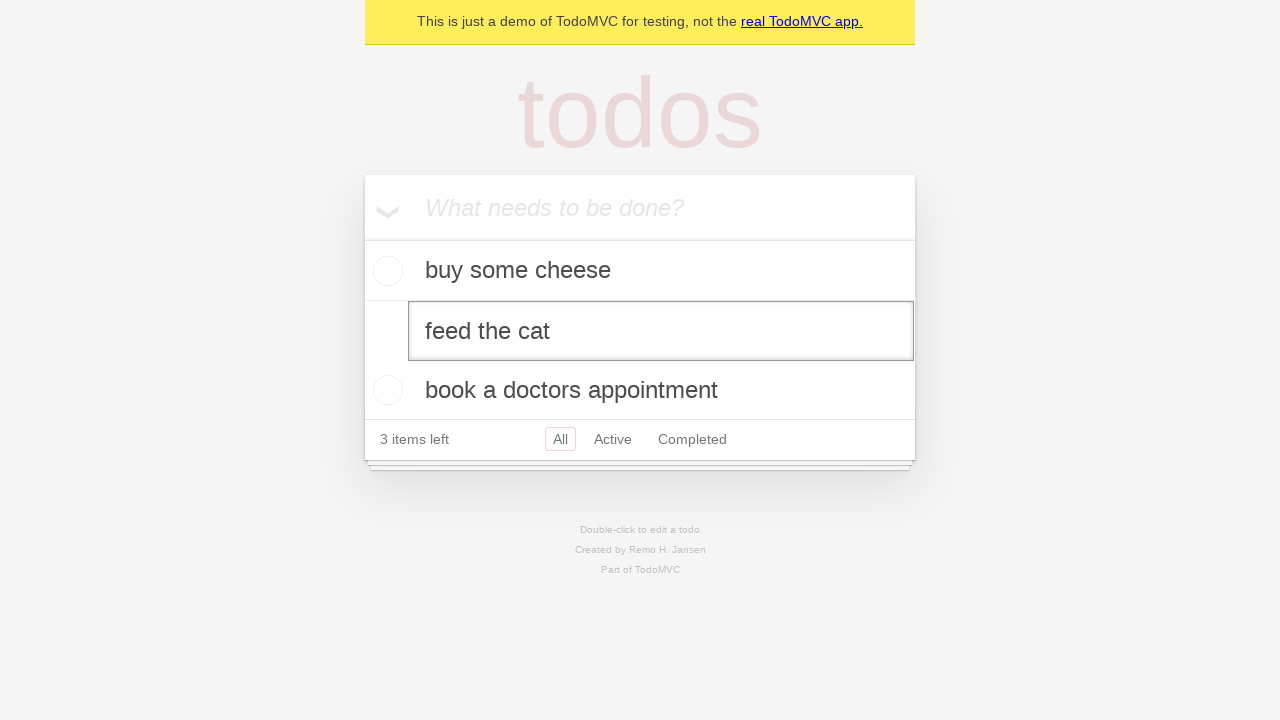

Filled edit input with 'buy some sausages' on internal:testid=[data-testid="todo-item"s] >> nth=1 >> internal:role=textbox[nam
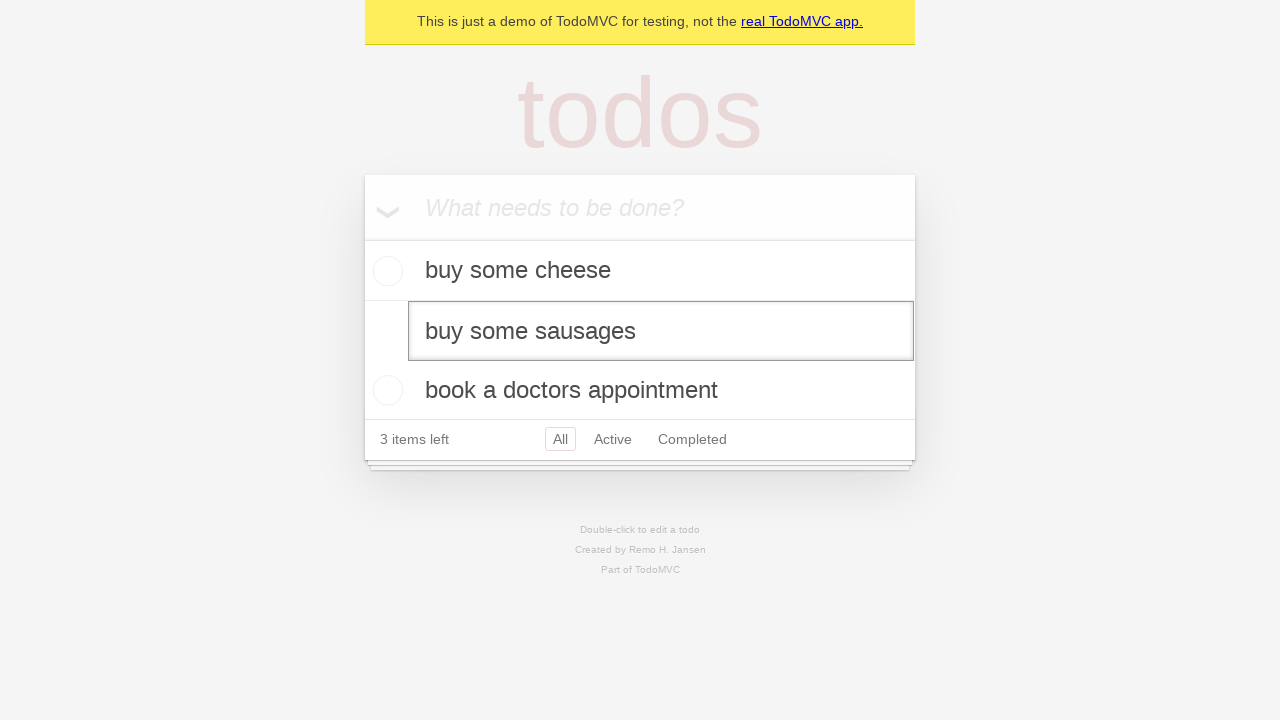

Dispatched blur event to save edits
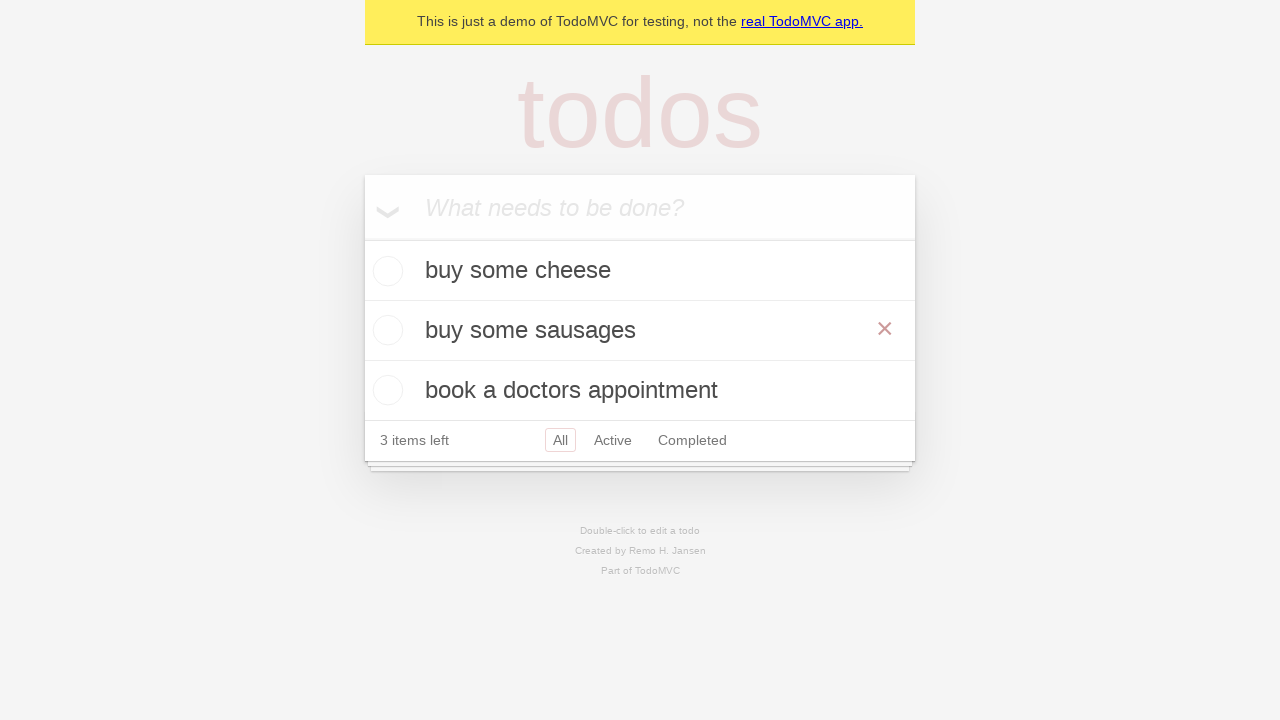

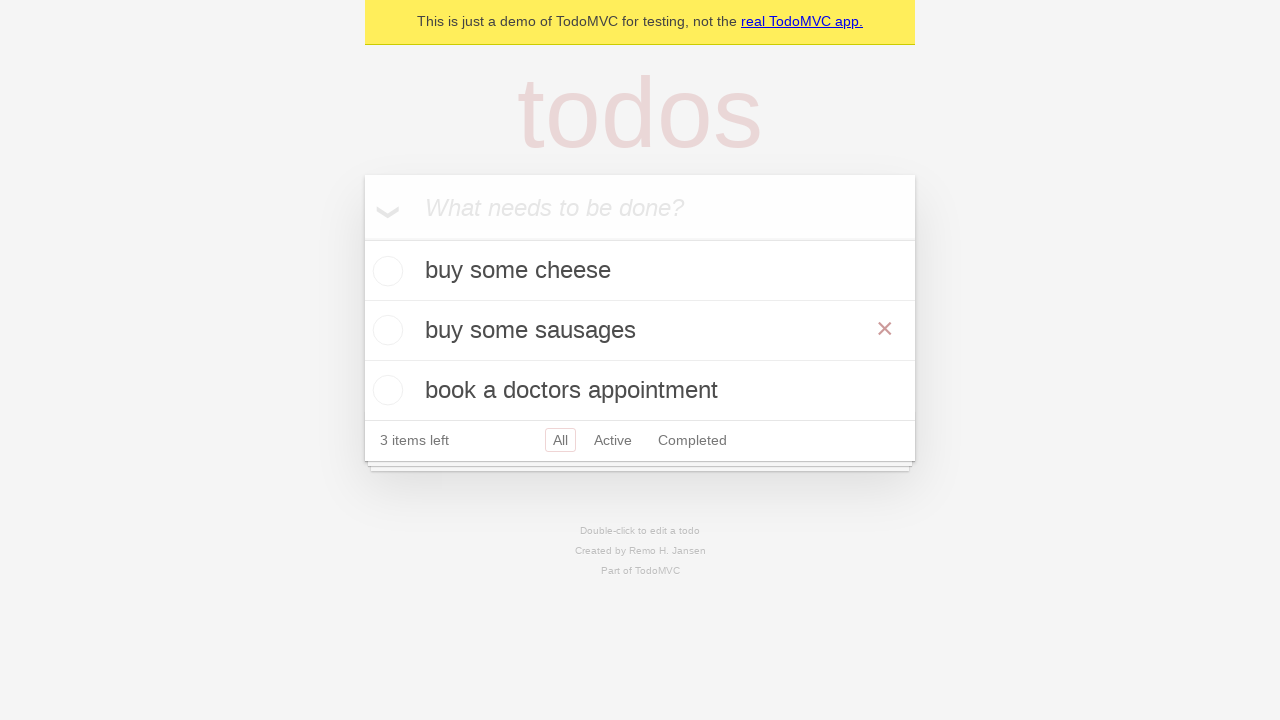